Tests the login form error handling by entering incorrect credentials and verifying that the appropriate error message "Incorrect login or password" is displayed.

Starting URL: https://login1.nextbasecrm.com/

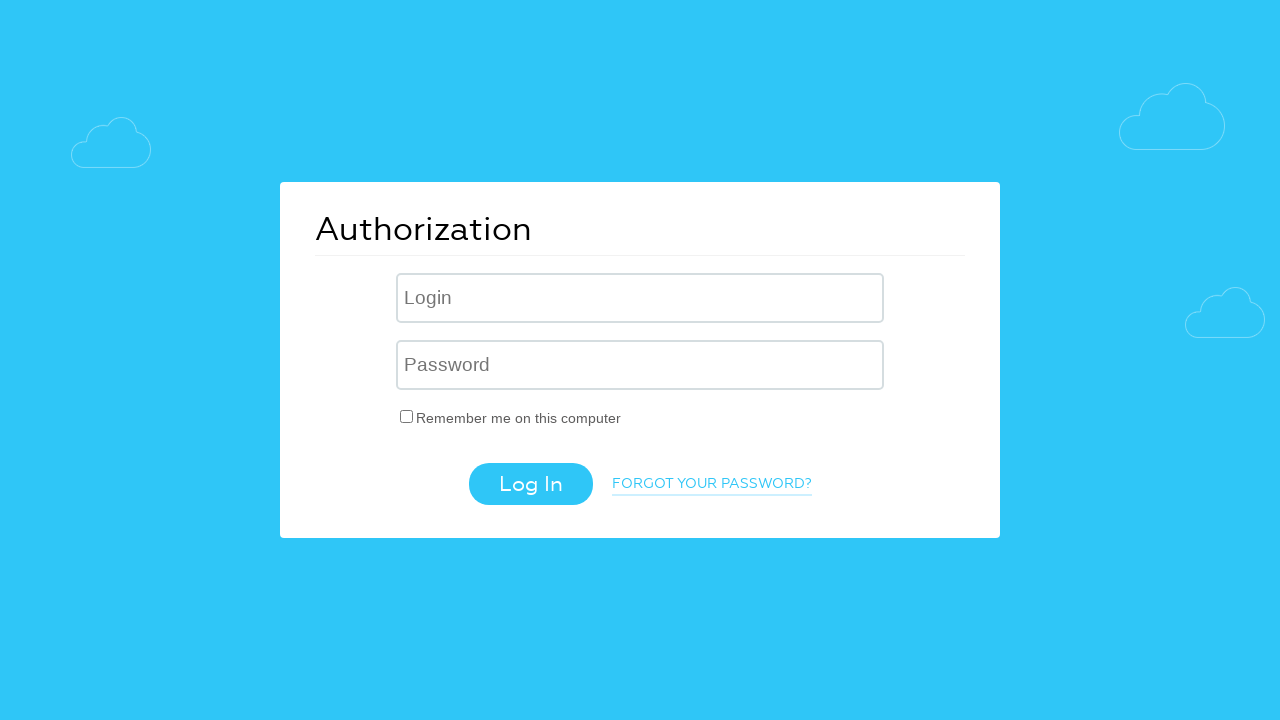

Filled login field with incorrect username on .login-inp
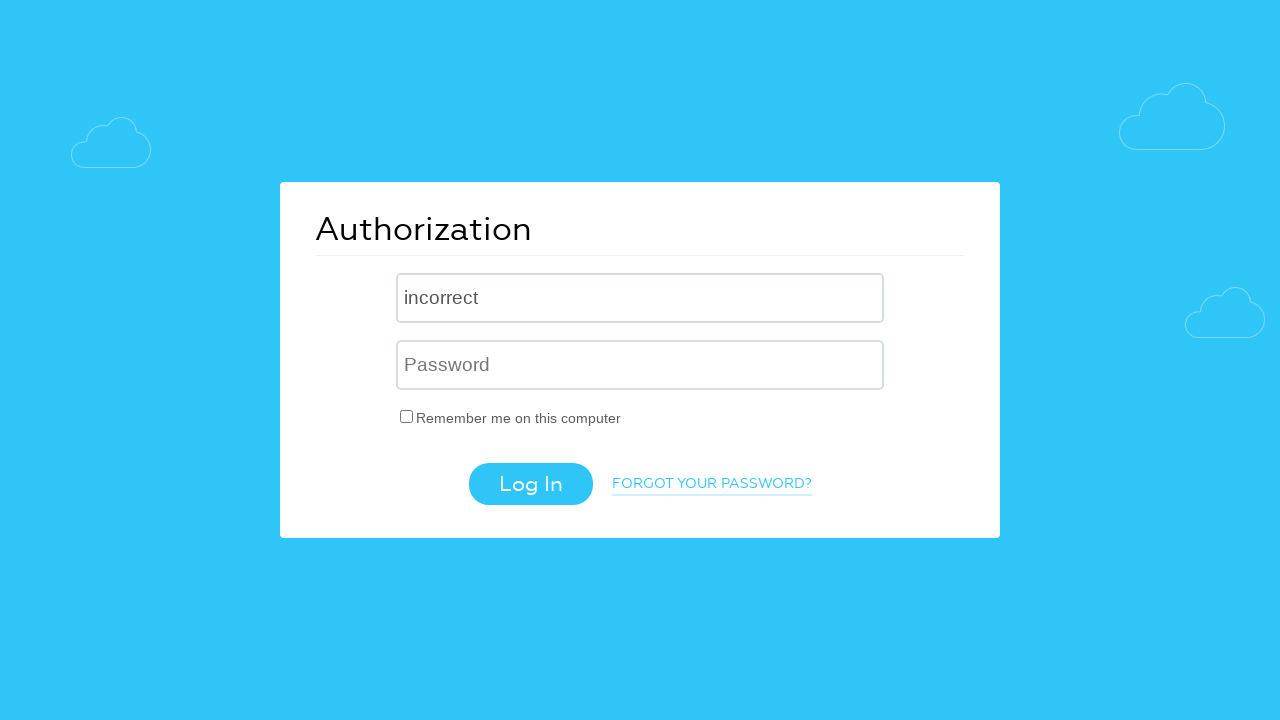

Filled password field with incorrect password on input[name='USER_PASSWORD']
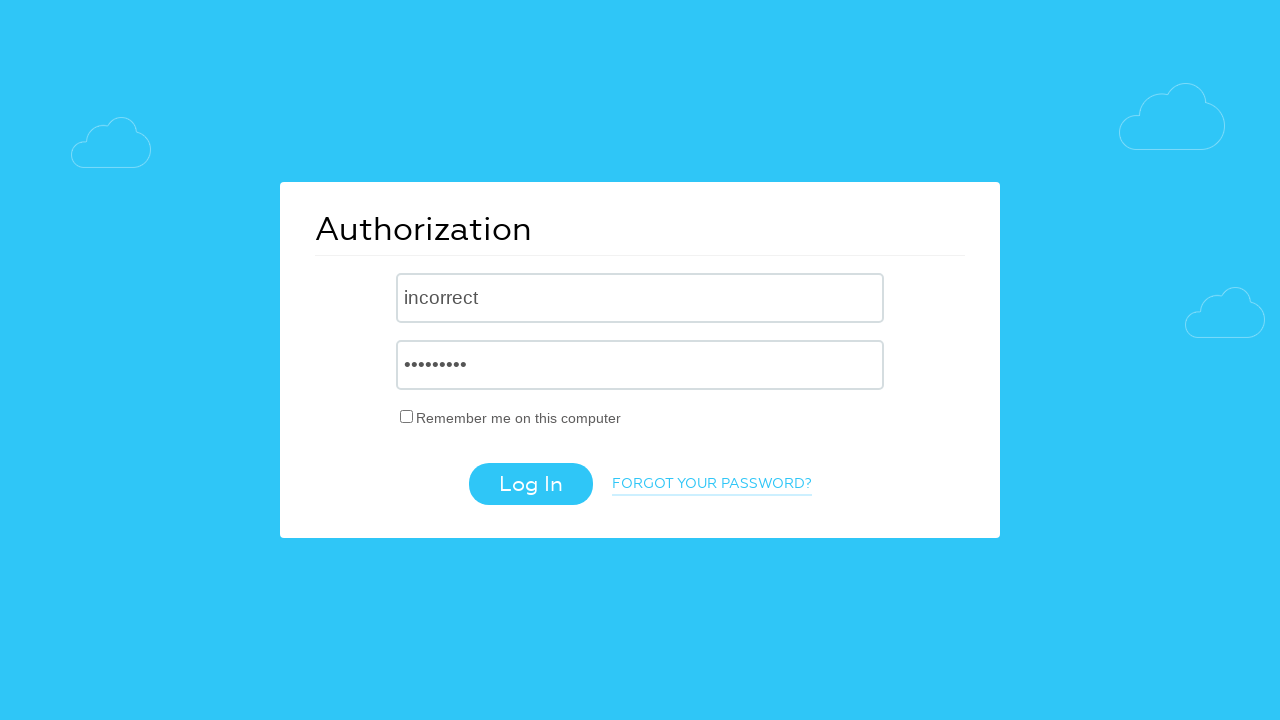

Clicked login button at (530, 484) on .login-btn
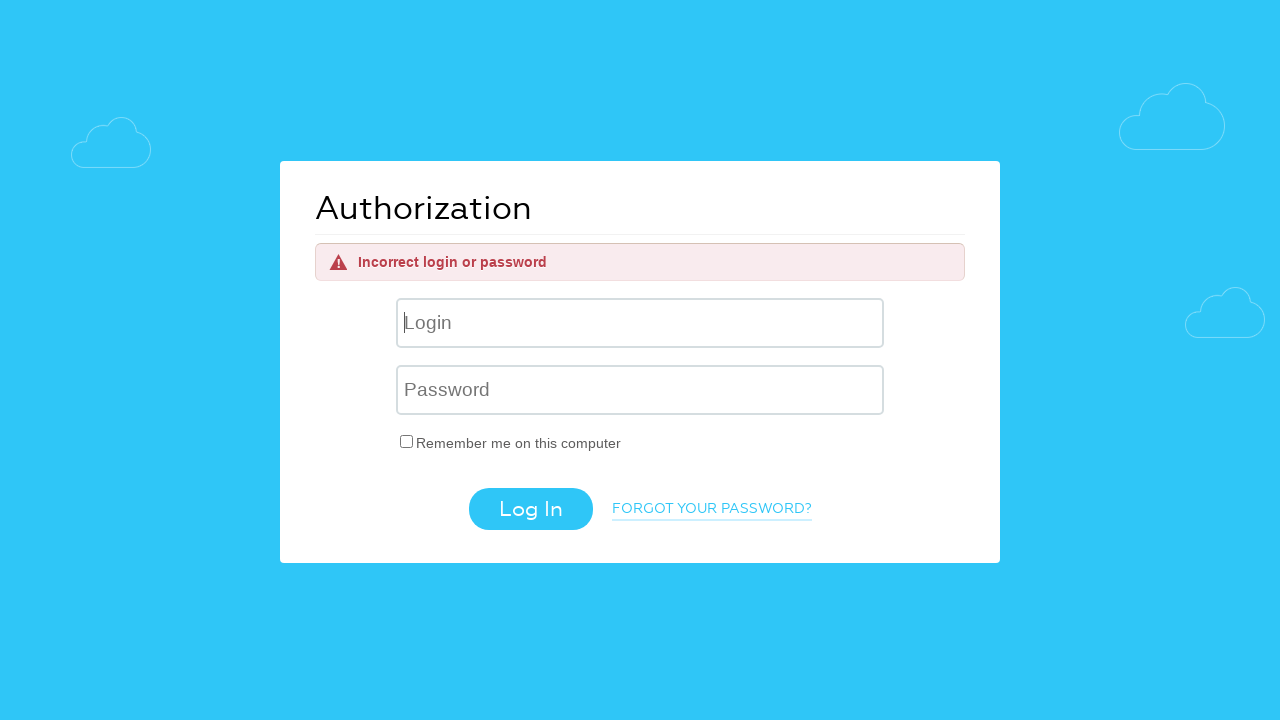

Error message element appeared on the page
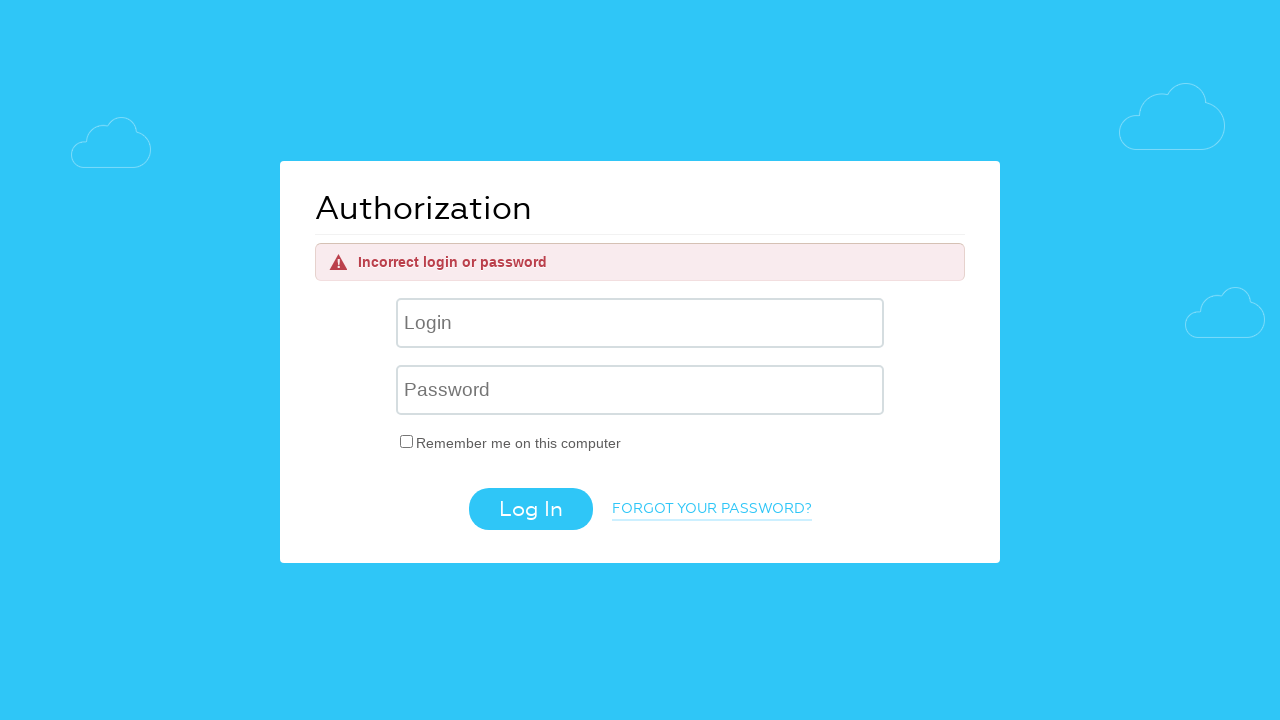

Located error message element
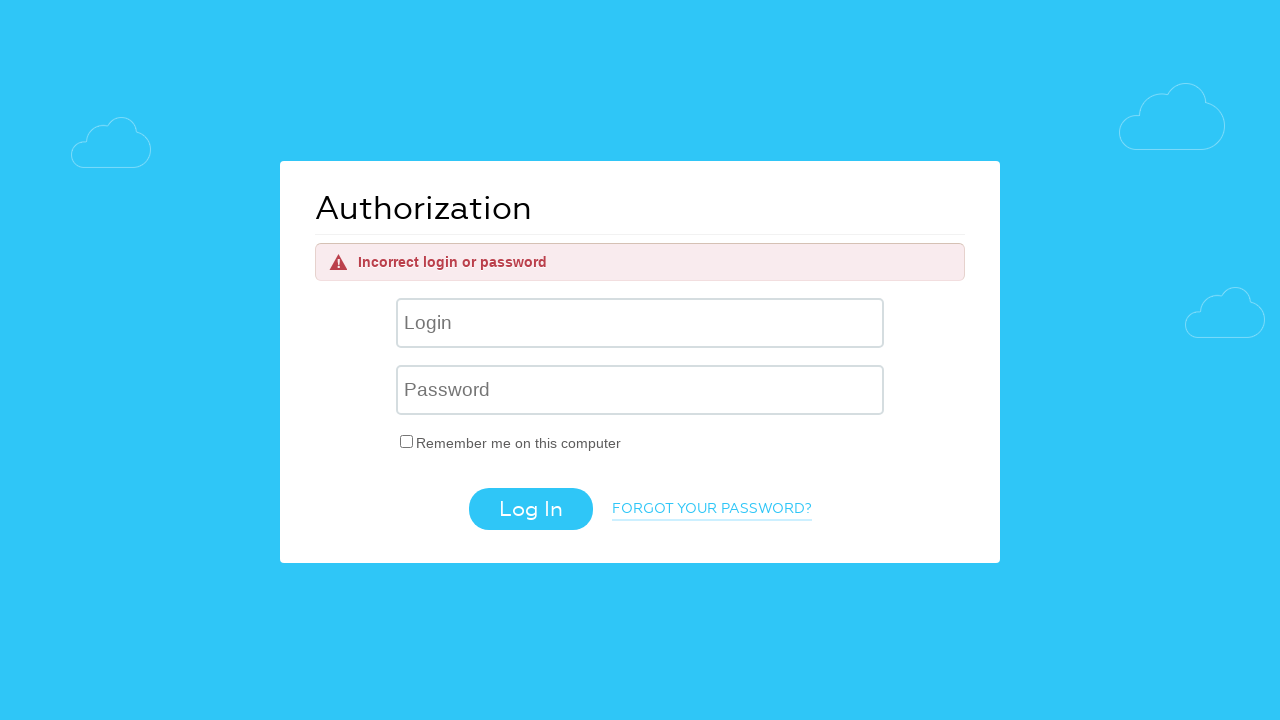

Verified error message text is 'Incorrect login or password'
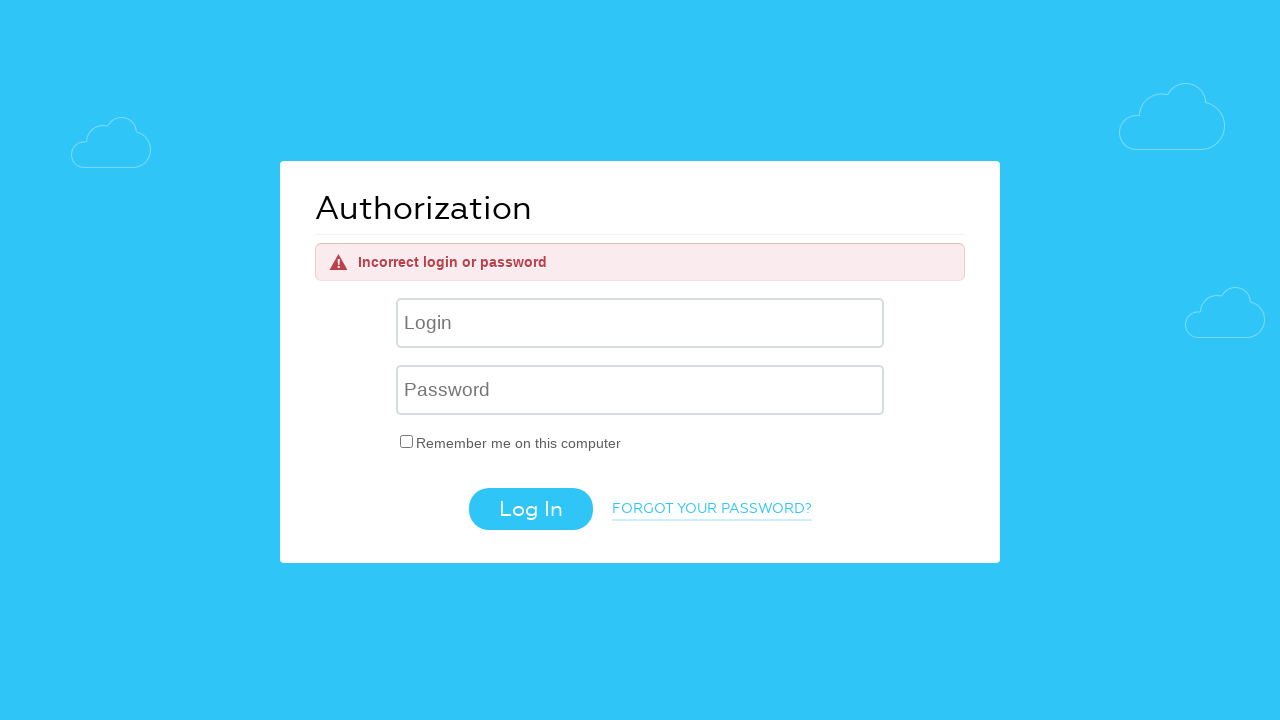

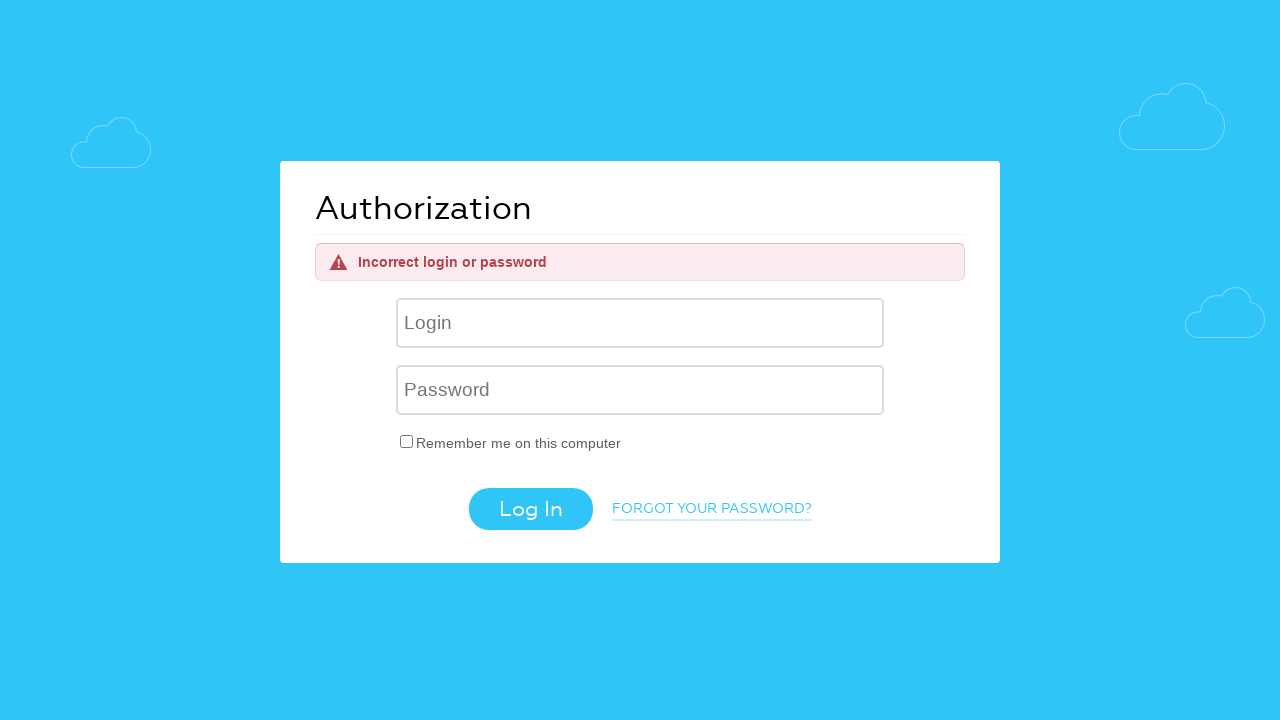